Navigates to a loading images demo page and waits for an award image element to load, then retrieves its source attribute

Starting URL: https://bonigarcia.dev/selenium-webdriver-java/loading-images.html

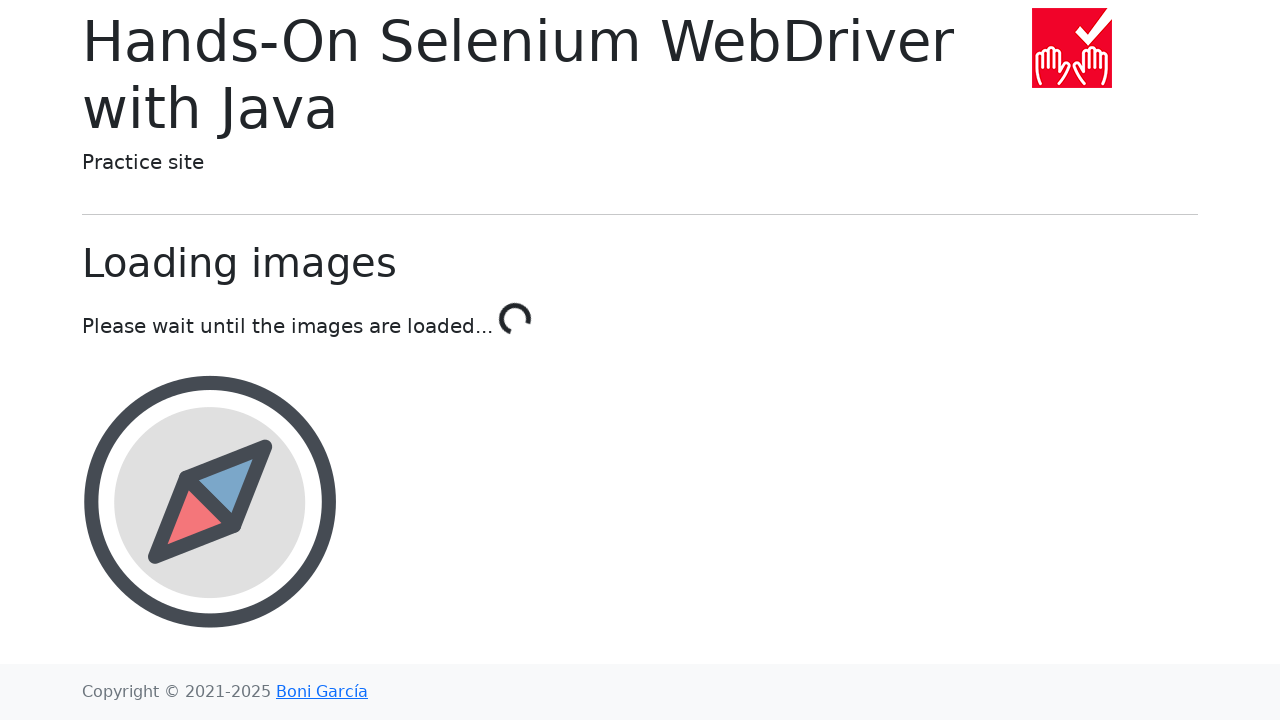

Navigated to loading images demo page
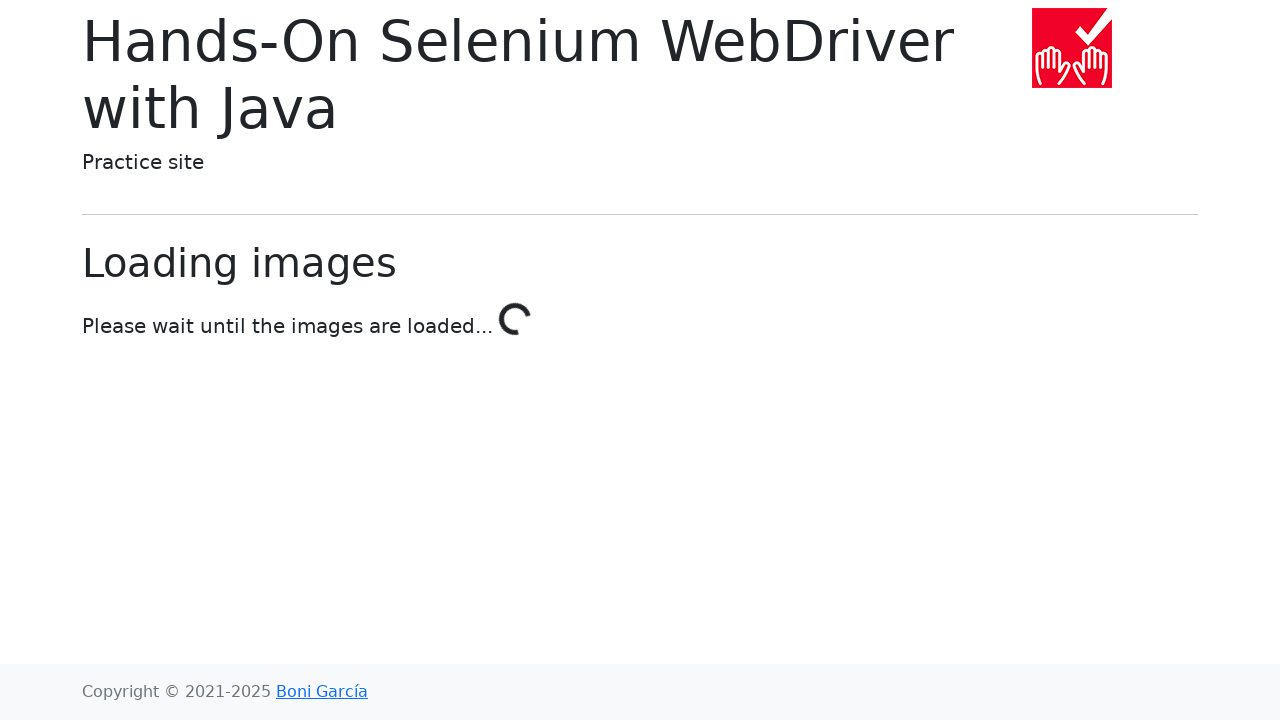

Award image element loaded and visible
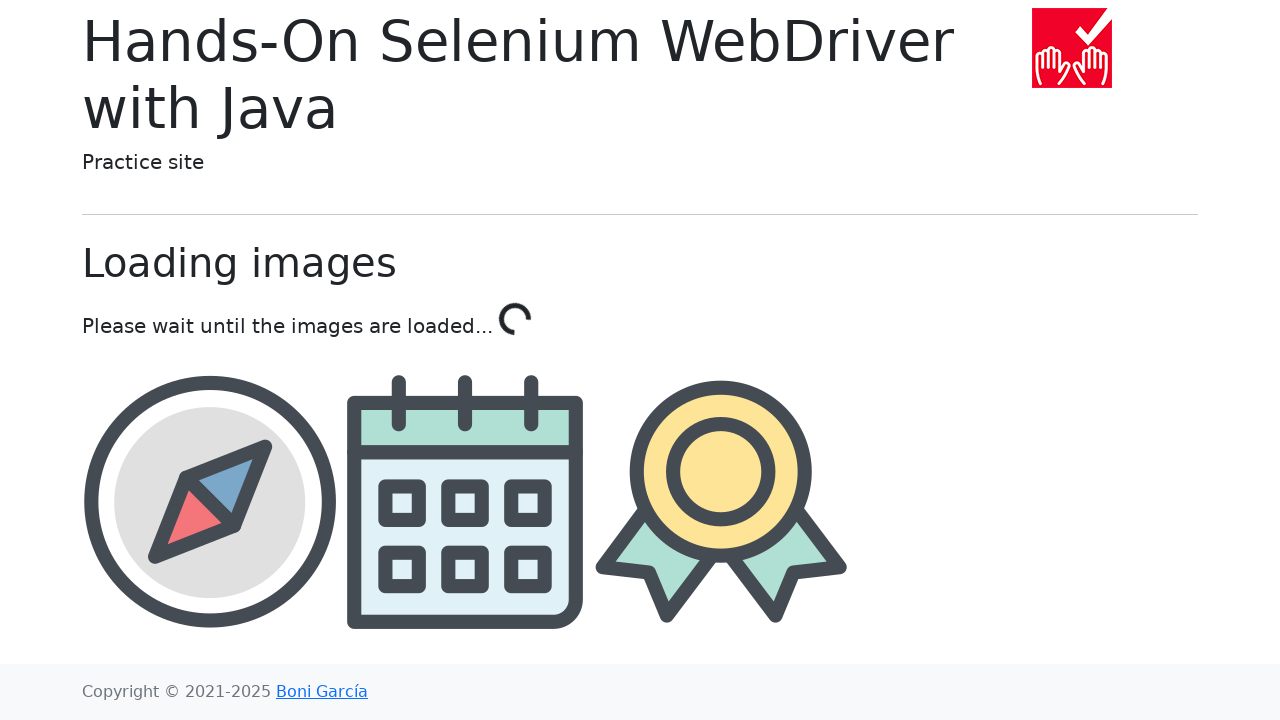

Located award image element
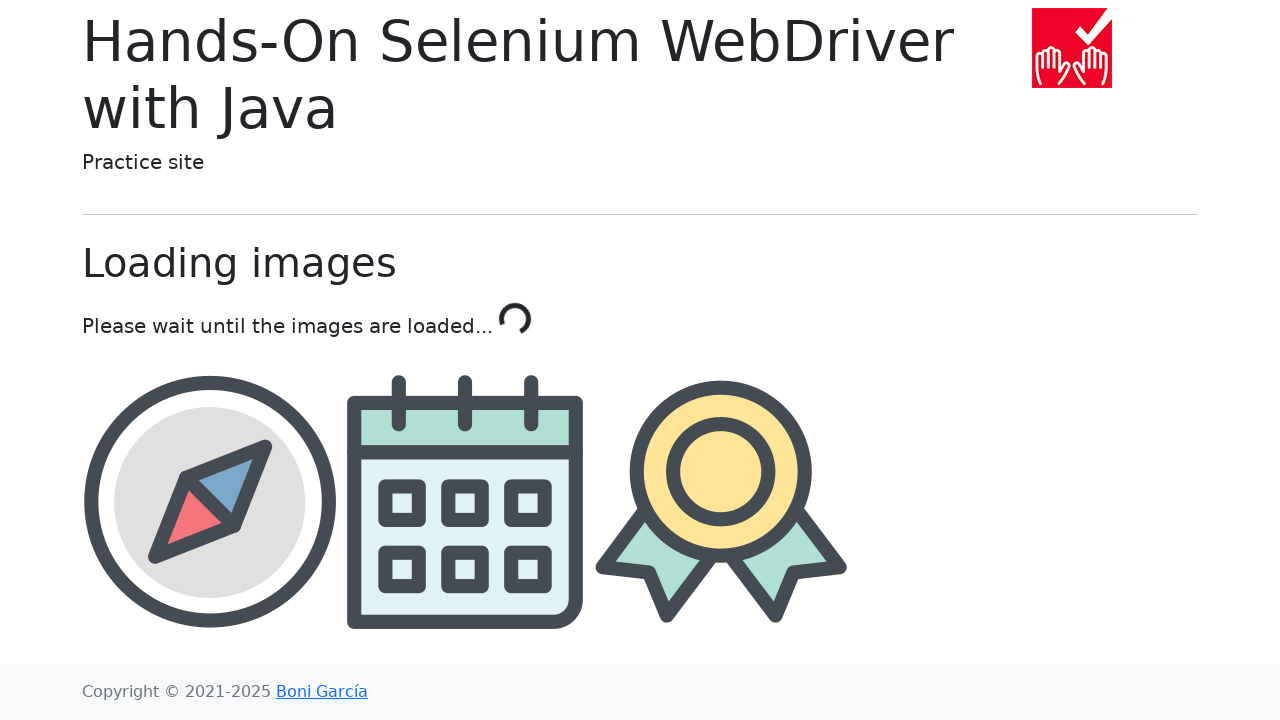

Retrieved award image src attribute: img/award.png
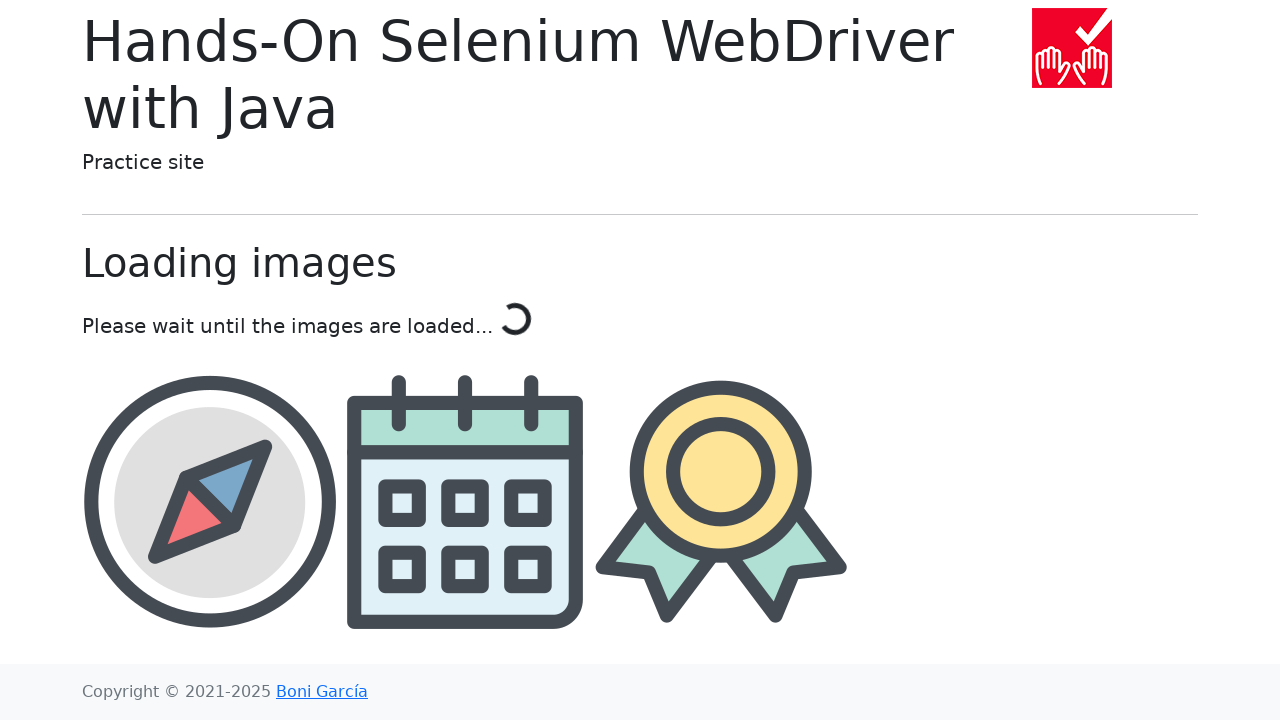

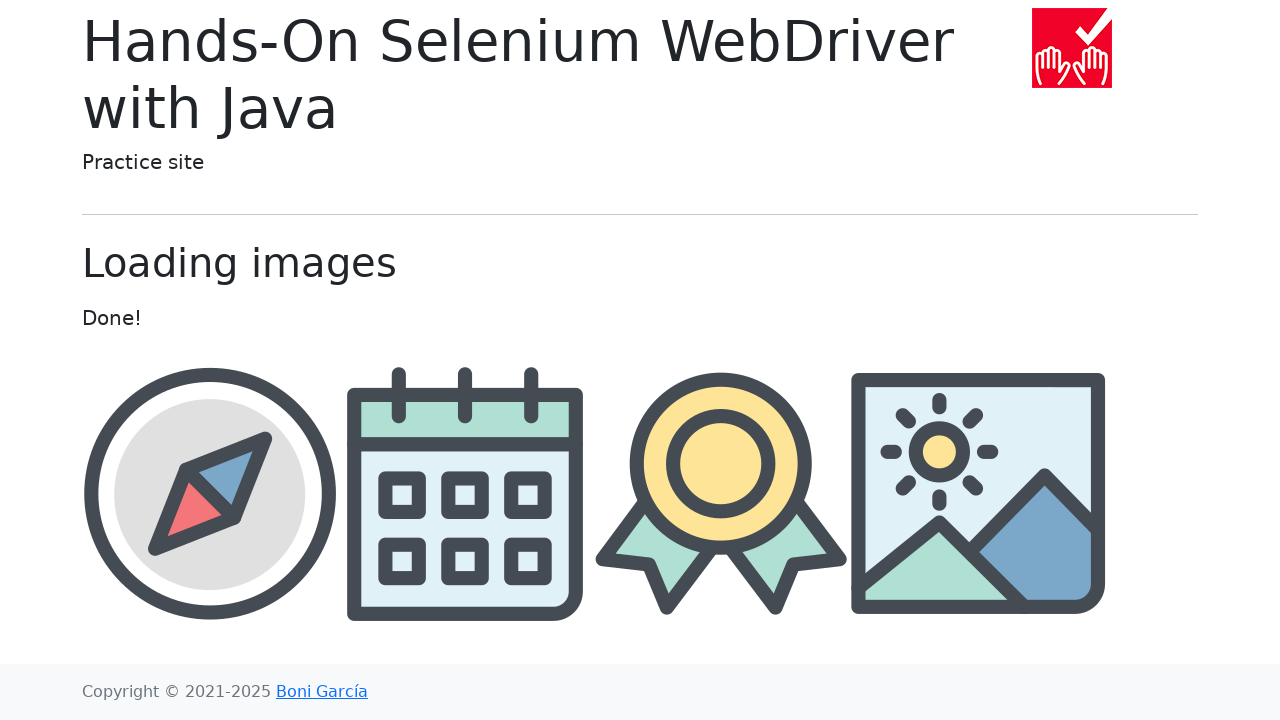